Tests different button click interactions including double-click, right-click, and regular click, then verifies the confirmation messages.

Starting URL: https://demoqa.com/buttons

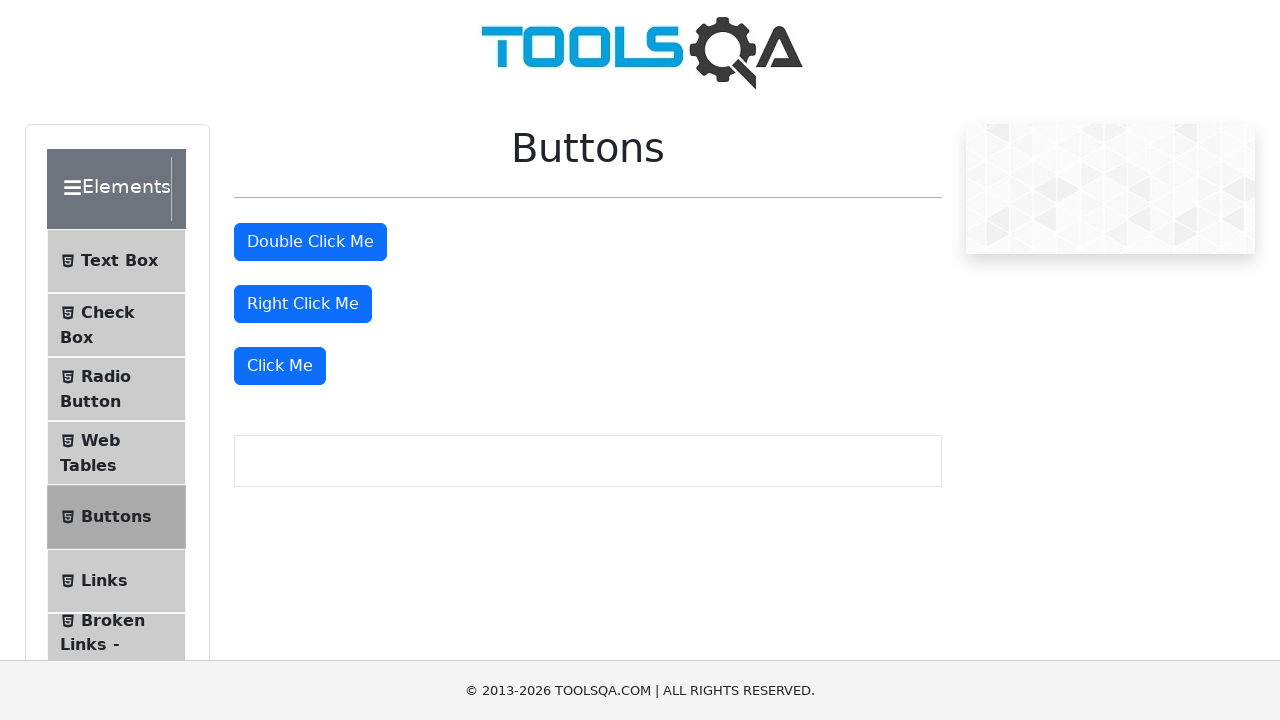

Navigated to DemoQA buttons test page
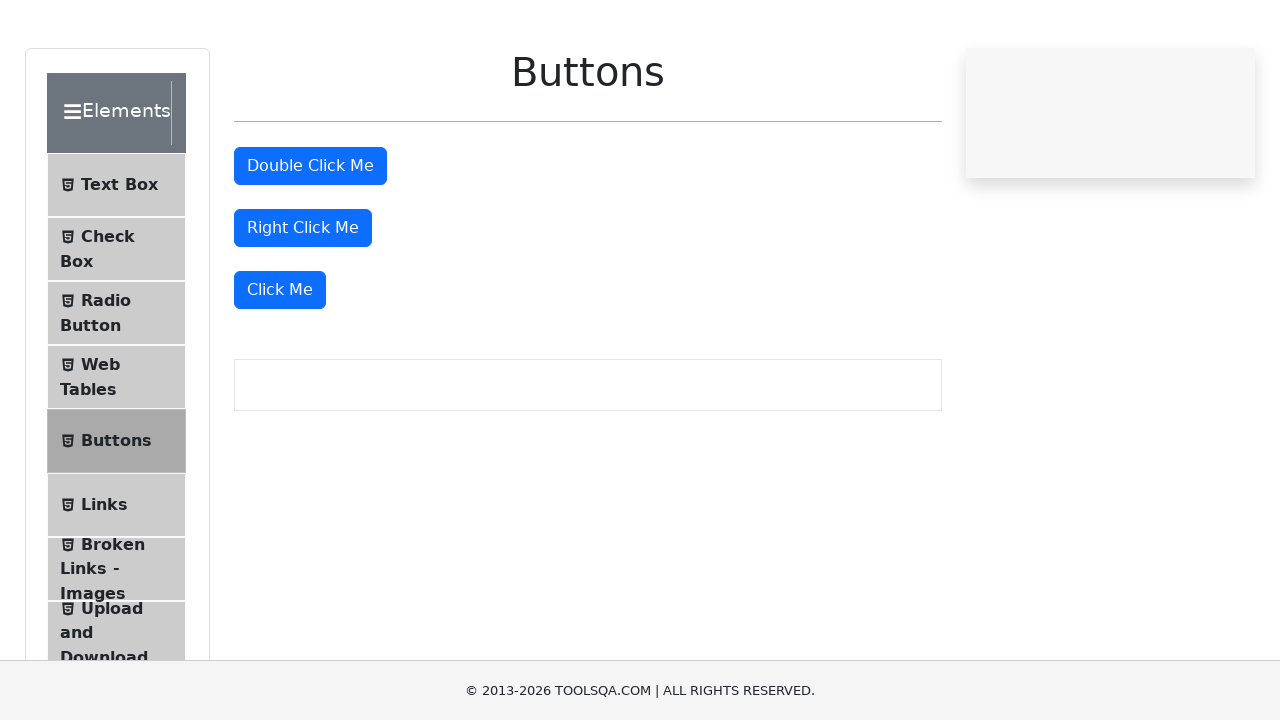

Retrieved all buttons from the page
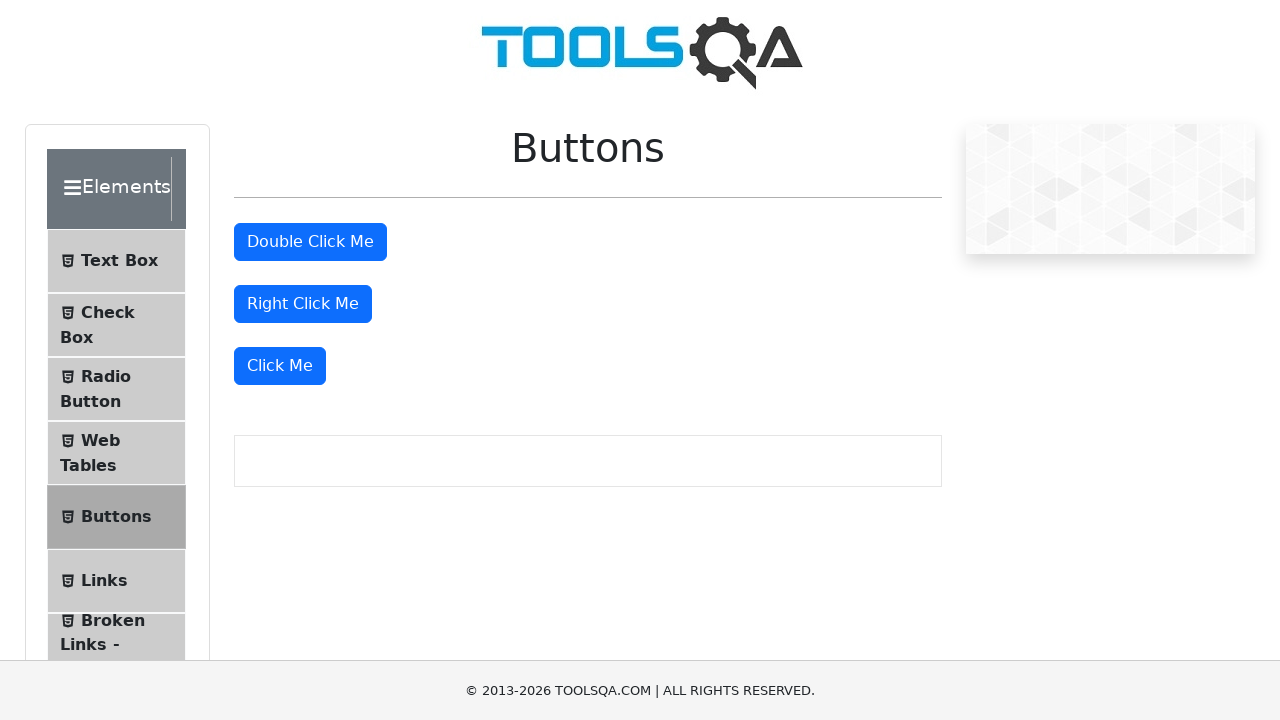

Double-clicked the second button at (310, 242) on [type=button] >> nth=1
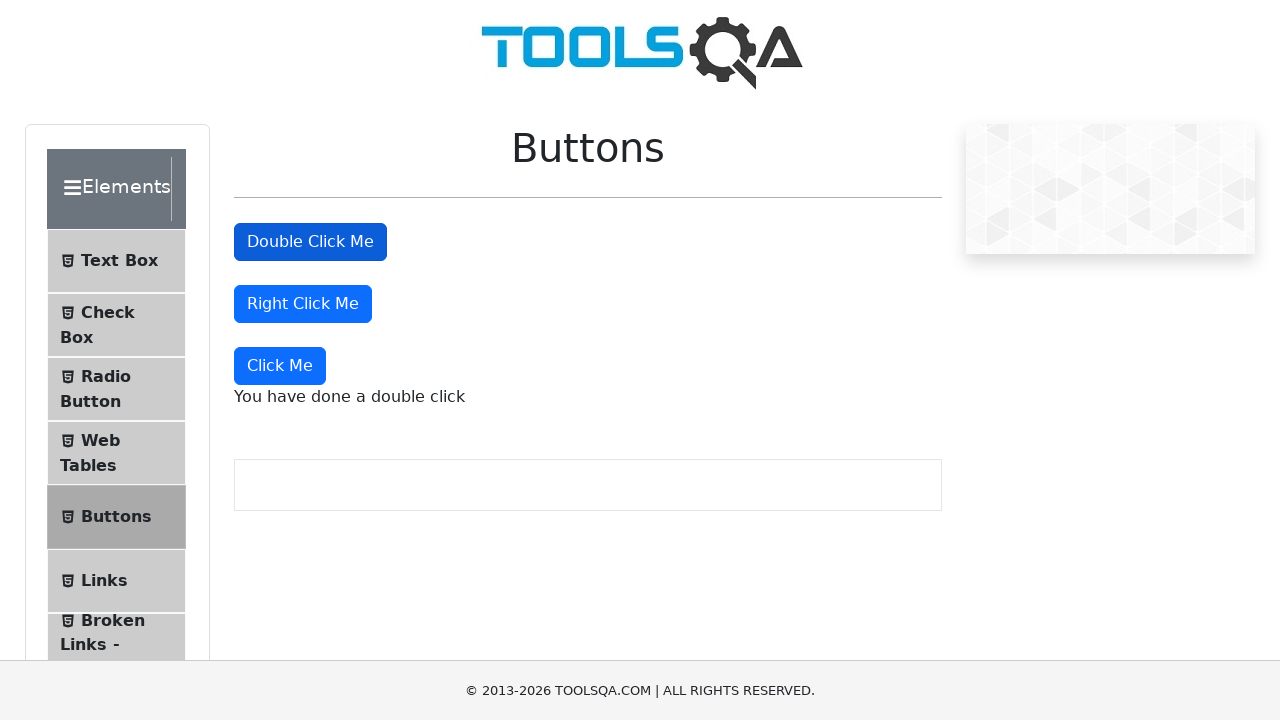

Right-clicked the third button at (303, 304) on [type=button] >> nth=2
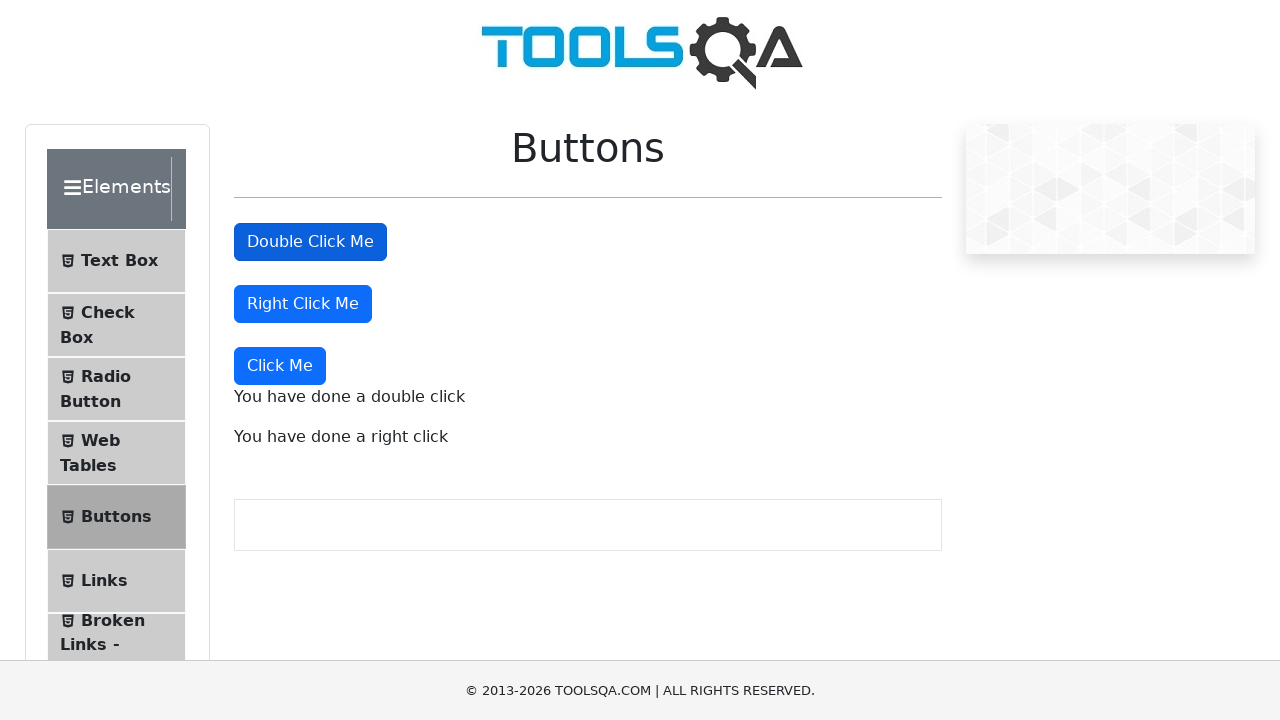

Clicked the fourth button with regular click at (280, 366) on [type=button] >> nth=3
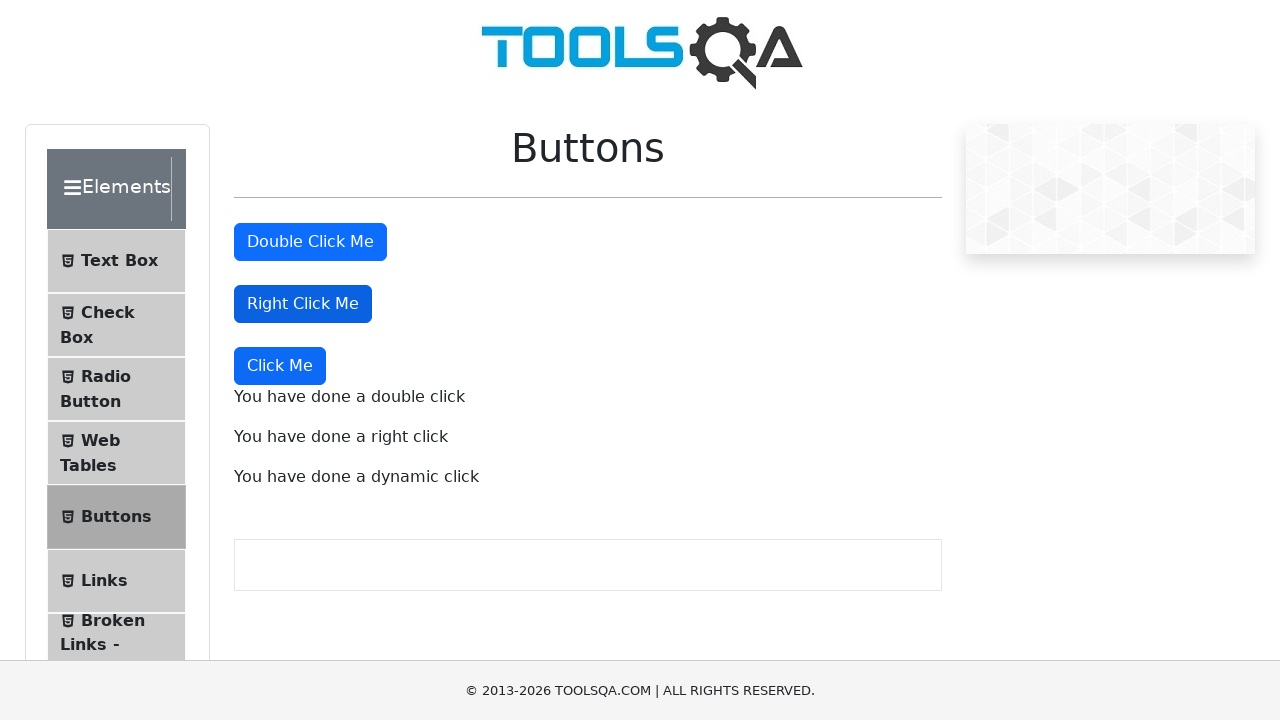

Waited for confirmation messages to appear
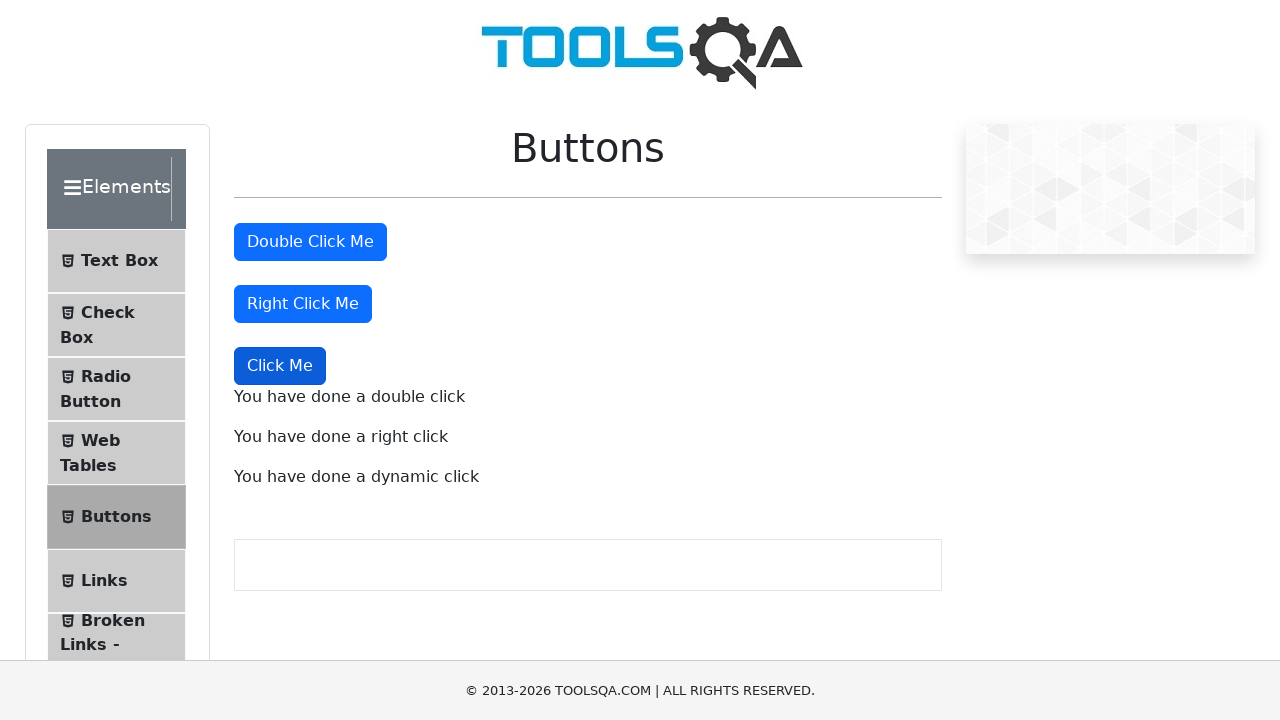

Retrieved all confirmation messages
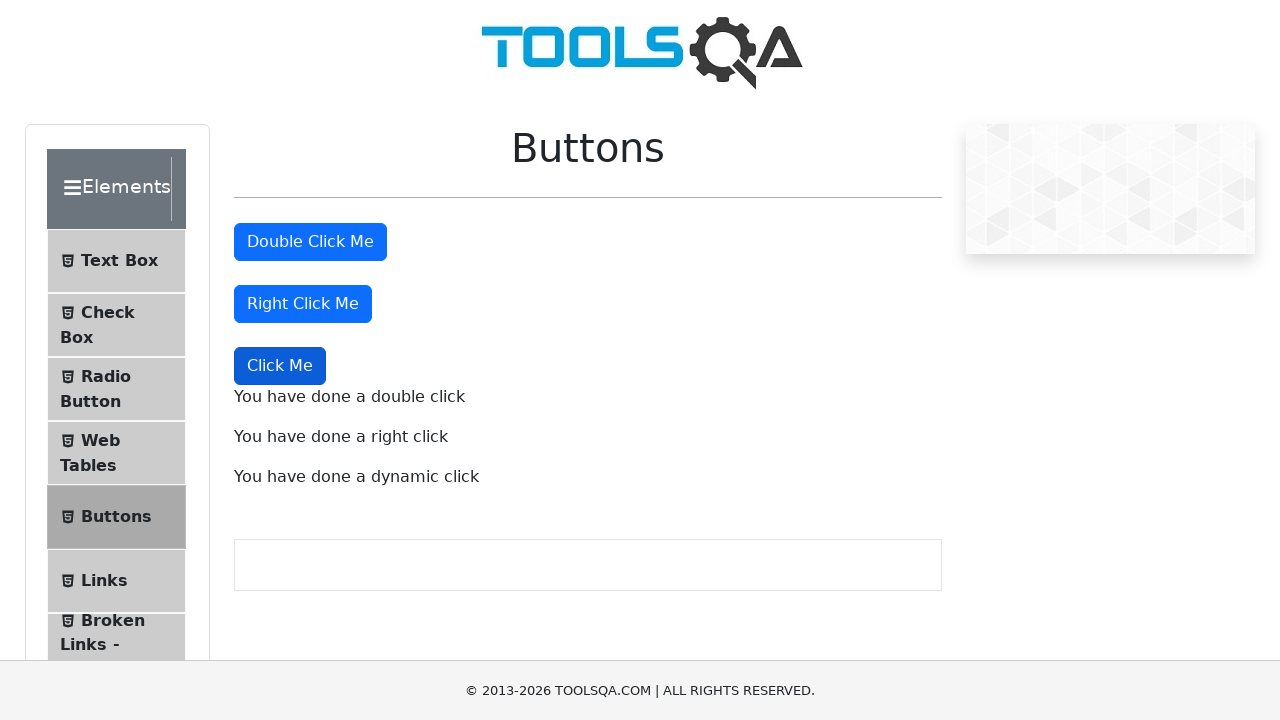

Verified double-click confirmation message
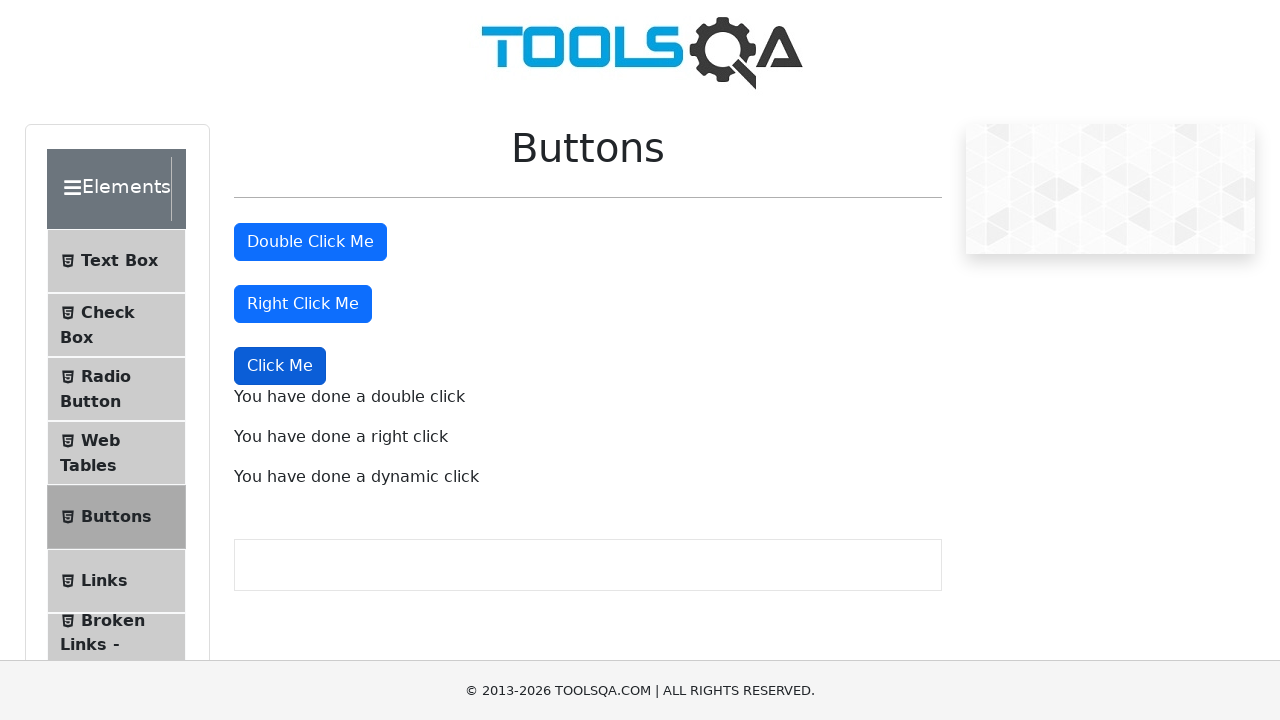

Verified right-click confirmation message
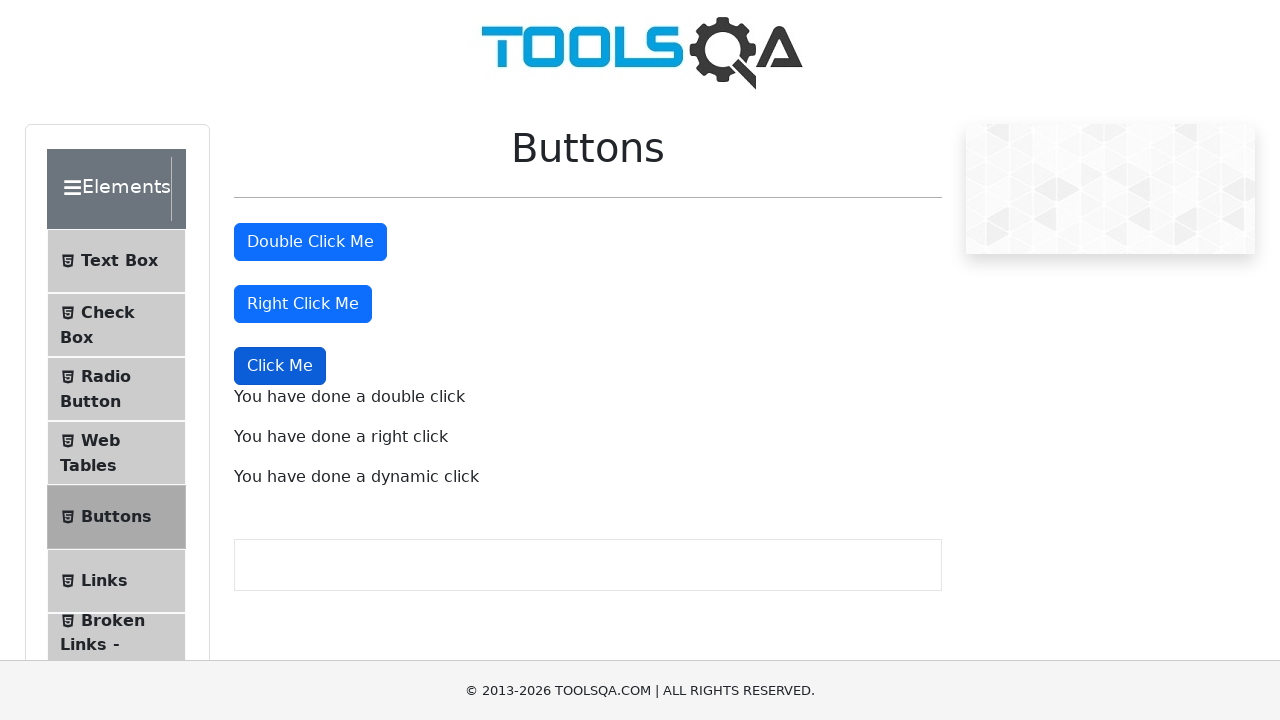

Verified dynamic click confirmation message
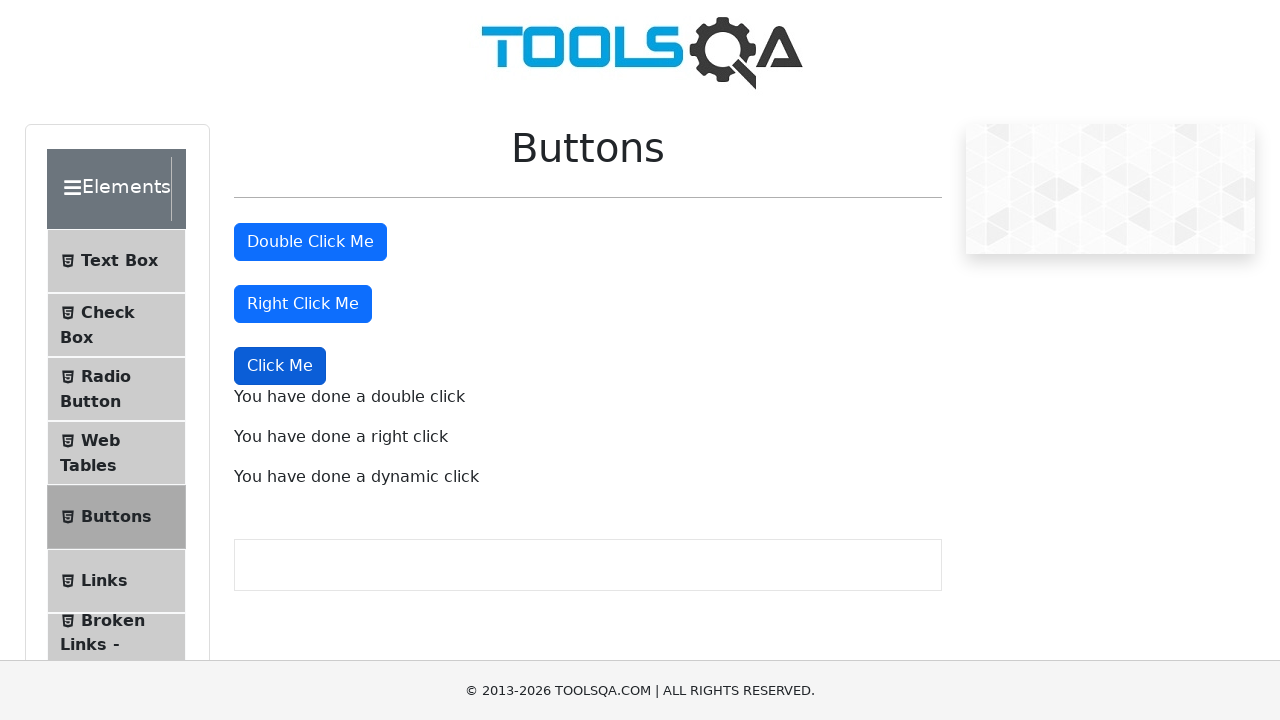

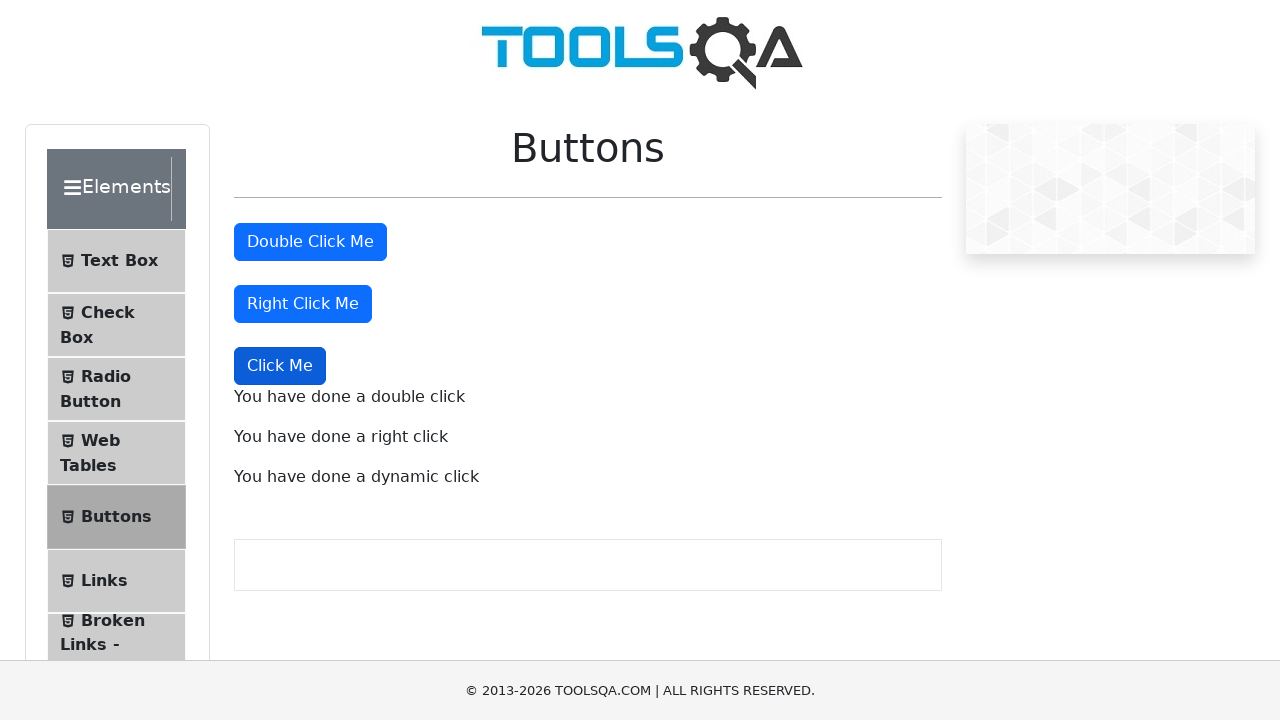